Tests that the suggestion box is displayed when searching near a city field is selected

Starting URL: https://bcparks.ca/

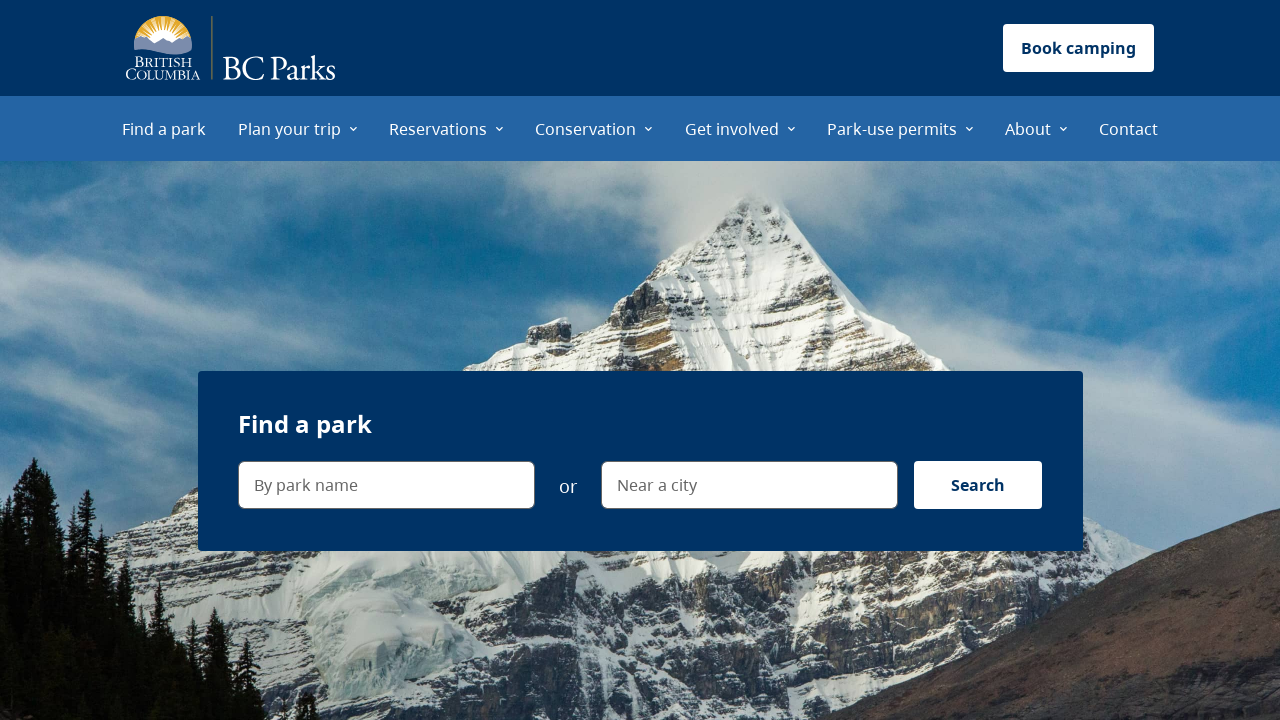

Clicked on 'Find a park' menu item at (164, 128) on internal:role=menuitem[name="Find a park"i]
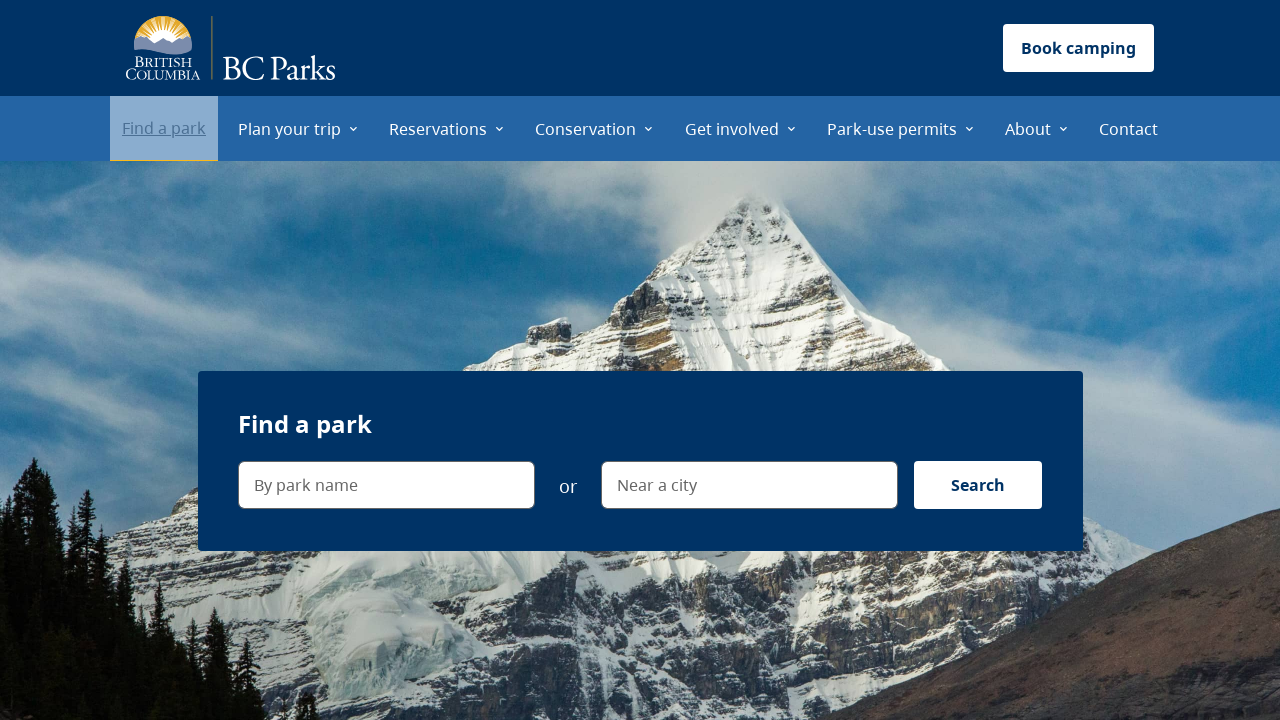

Waited for page to fully load (networkidle)
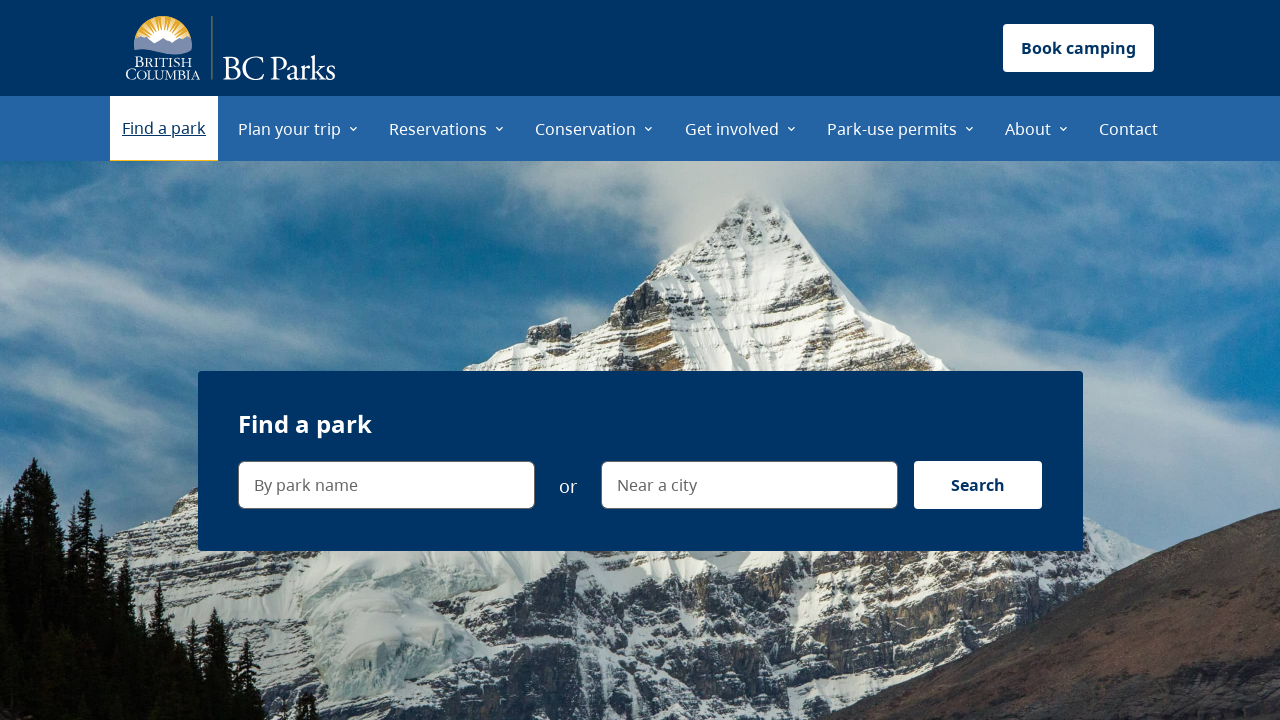

Verified navigation to find-a-park page
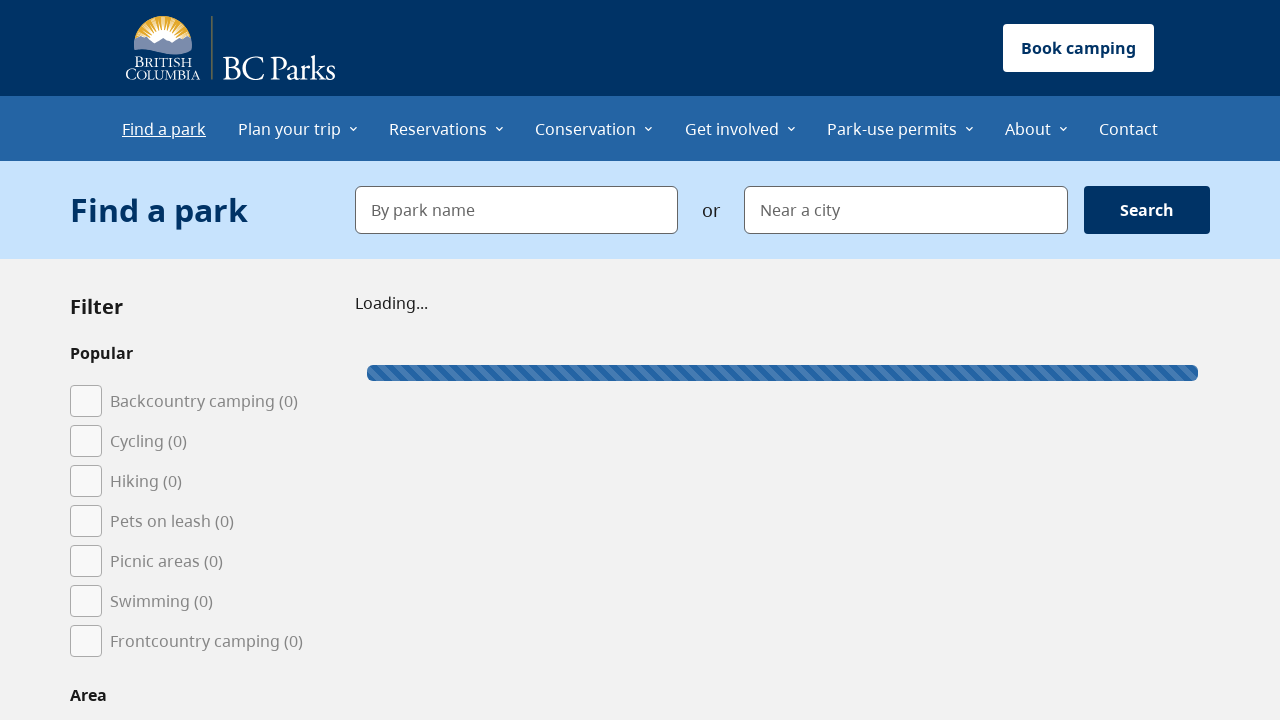

Clicked on 'Near a city' field at (906, 210) on internal:label="Near a city"i
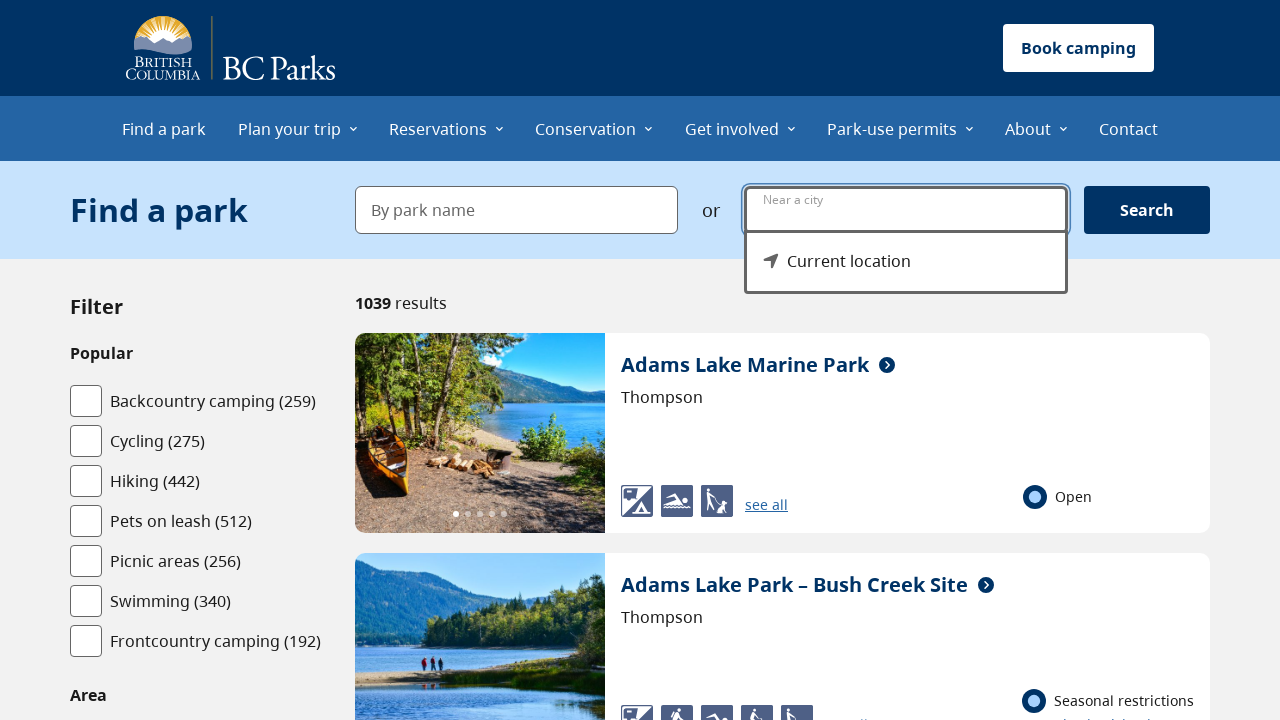

Verified suggestion box menu-options is visible
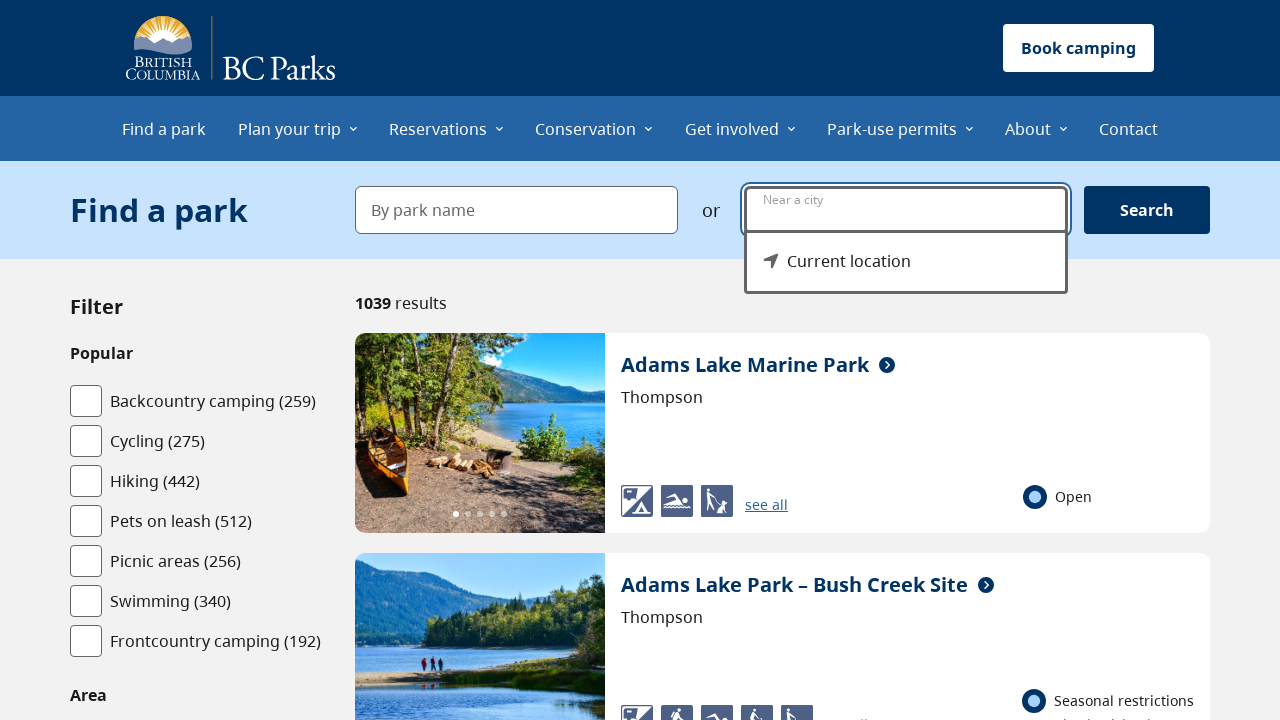

Verified 'Current location' option is visible in suggestion box
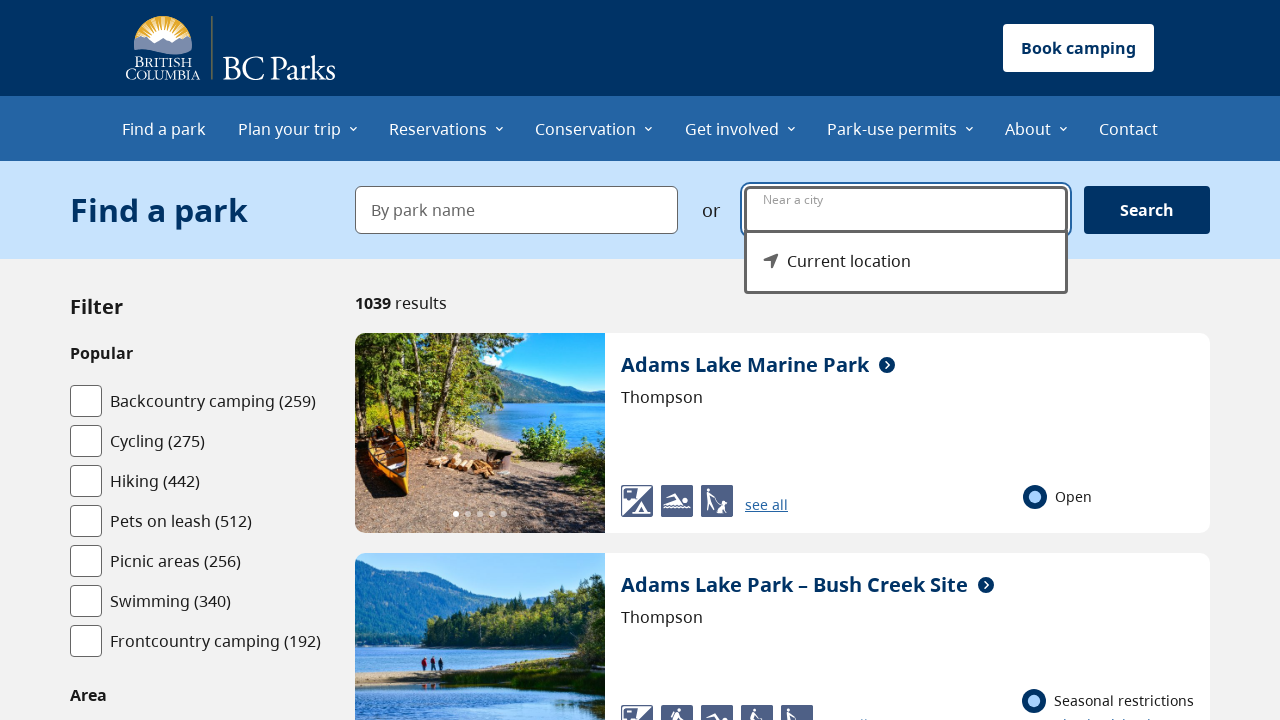

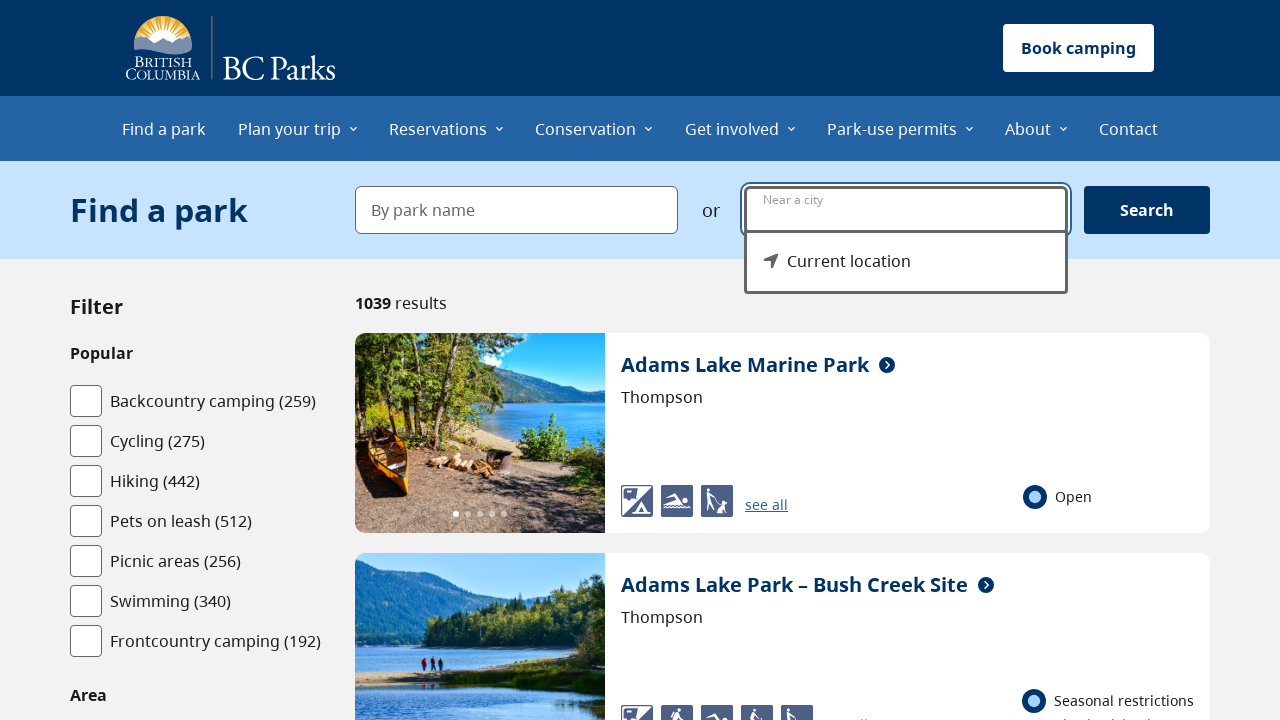